Tests that entering an empty string when editing removes the todo item.

Starting URL: https://demo.playwright.dev/todomvc

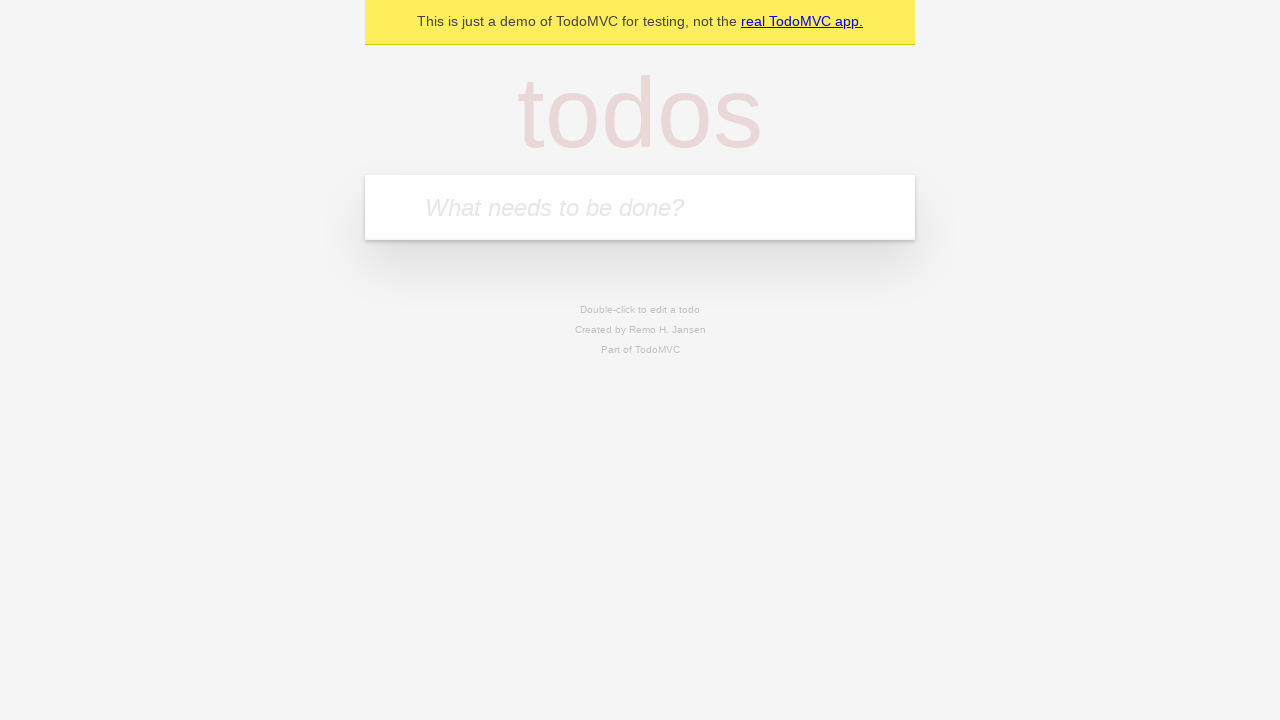

Filled todo input with 'buy some cheese' on internal:attr=[placeholder="What needs to be done?"i]
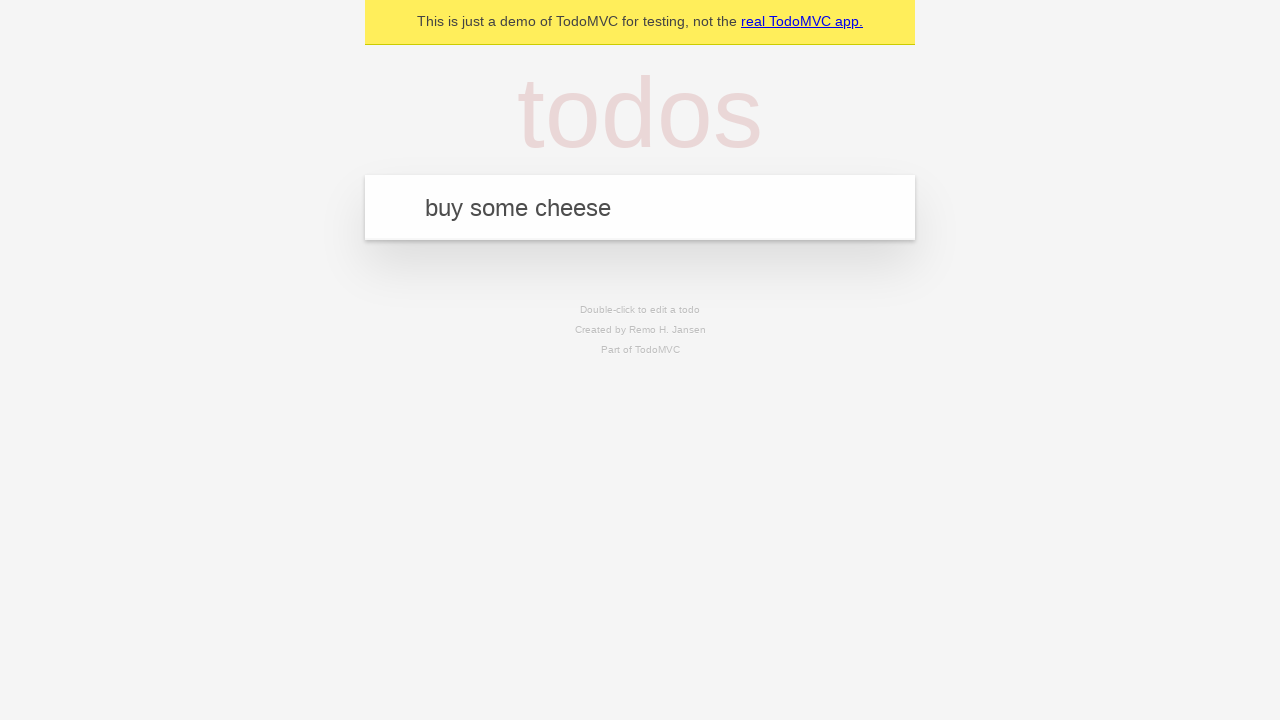

Pressed Enter to add first todo on internal:attr=[placeholder="What needs to be done?"i]
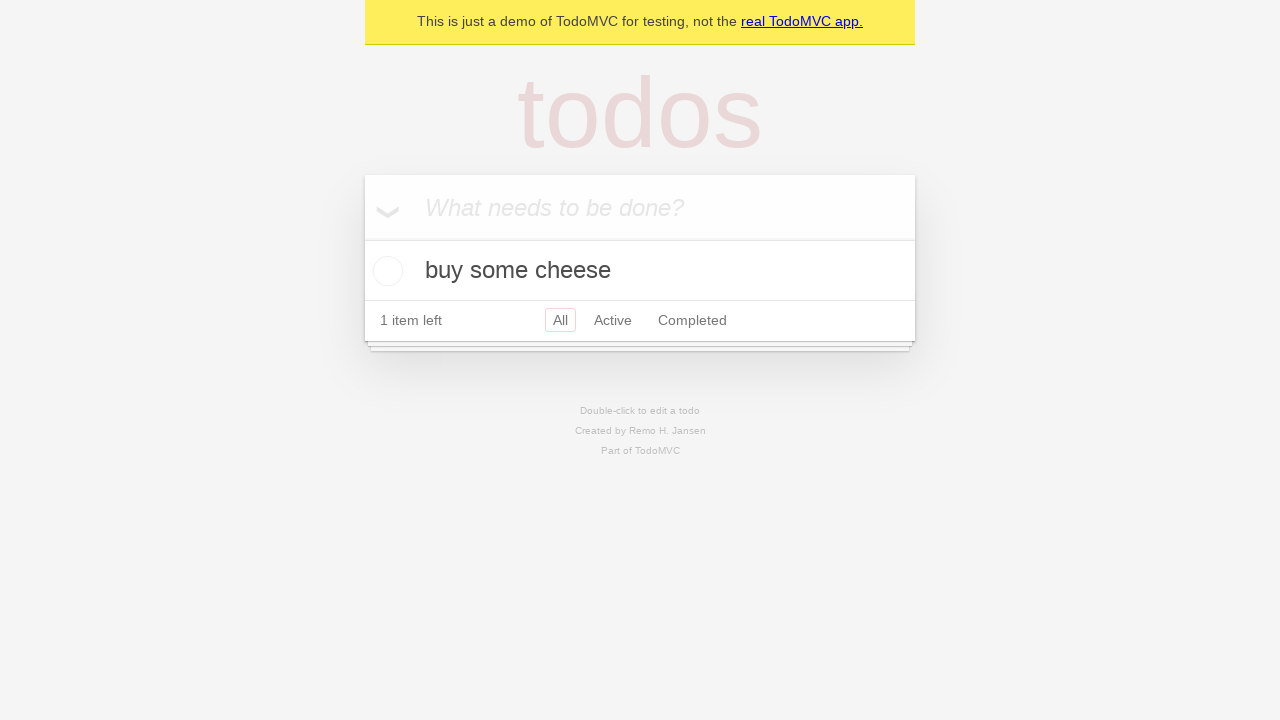

Filled todo input with 'feed the cat' on internal:attr=[placeholder="What needs to be done?"i]
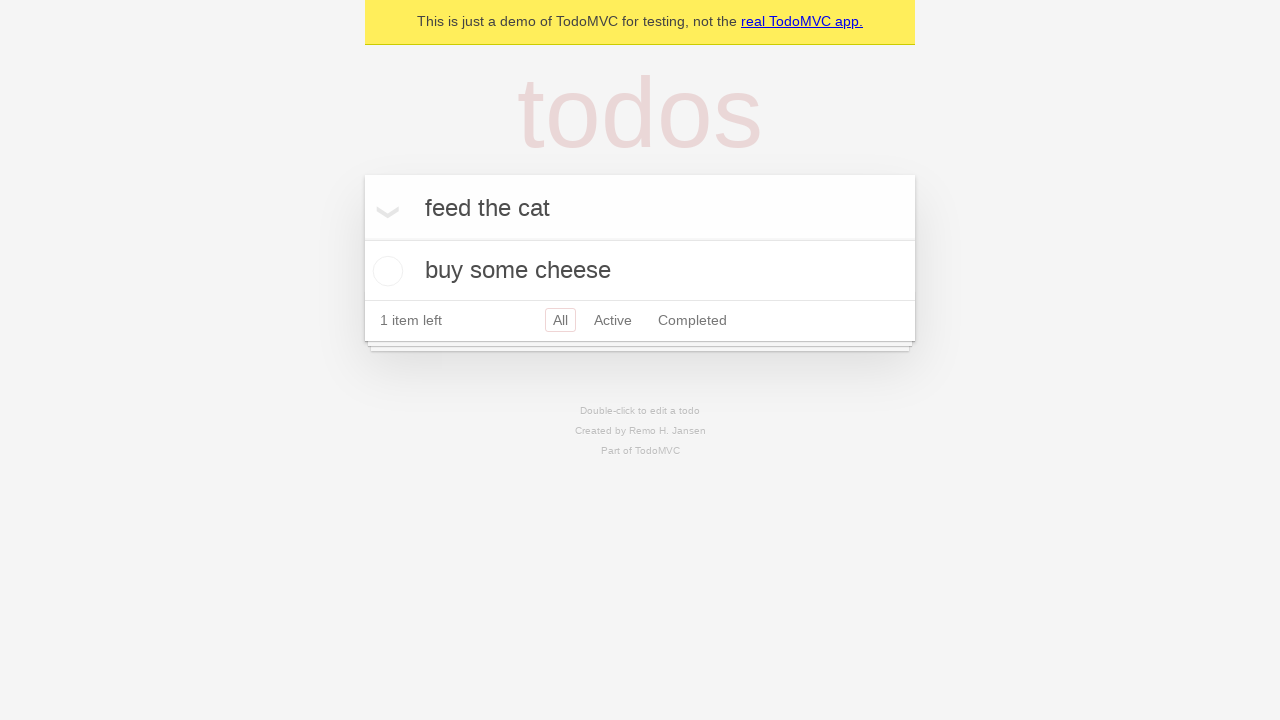

Pressed Enter to add second todo on internal:attr=[placeholder="What needs to be done?"i]
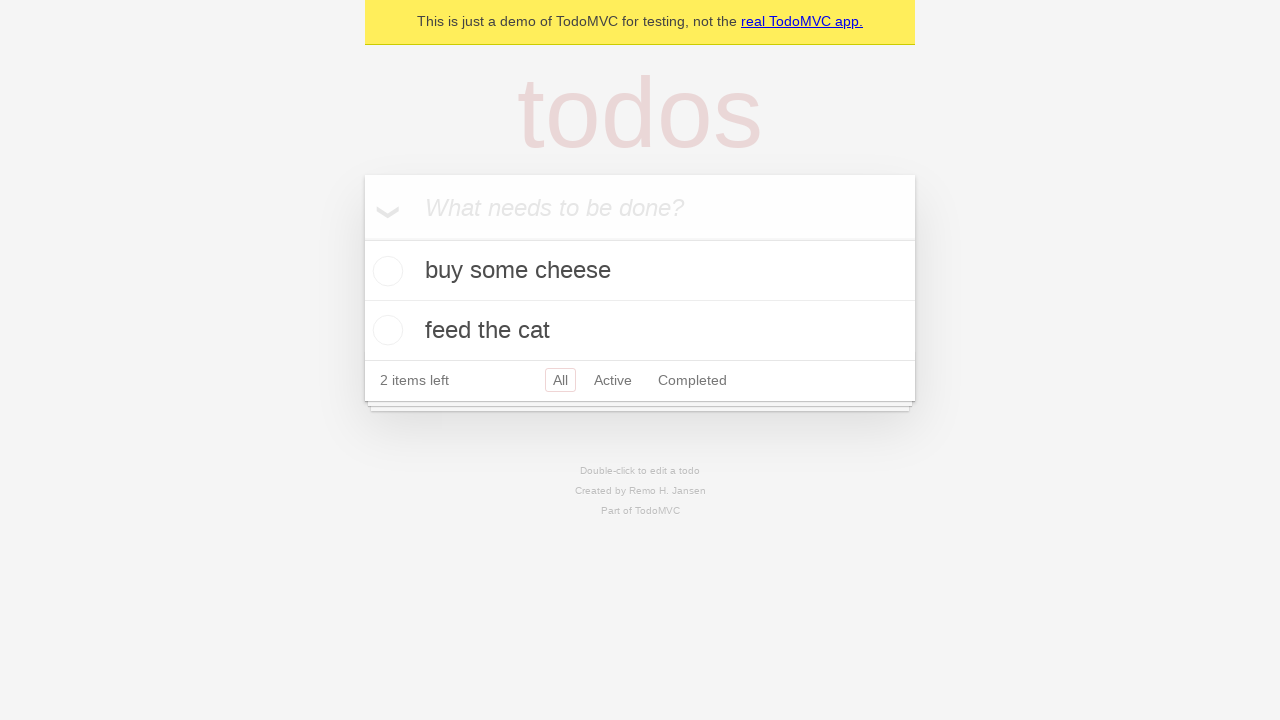

Filled todo input with 'book a doctors appointment' on internal:attr=[placeholder="What needs to be done?"i]
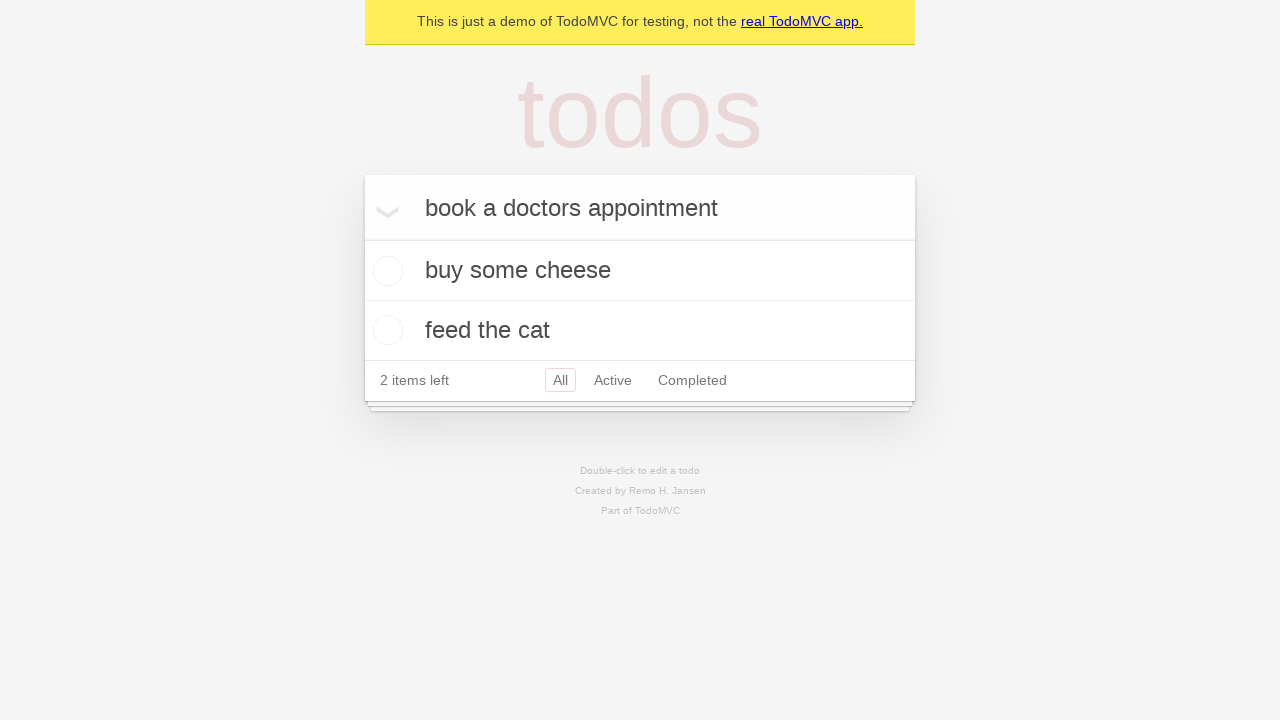

Pressed Enter to add third todo on internal:attr=[placeholder="What needs to be done?"i]
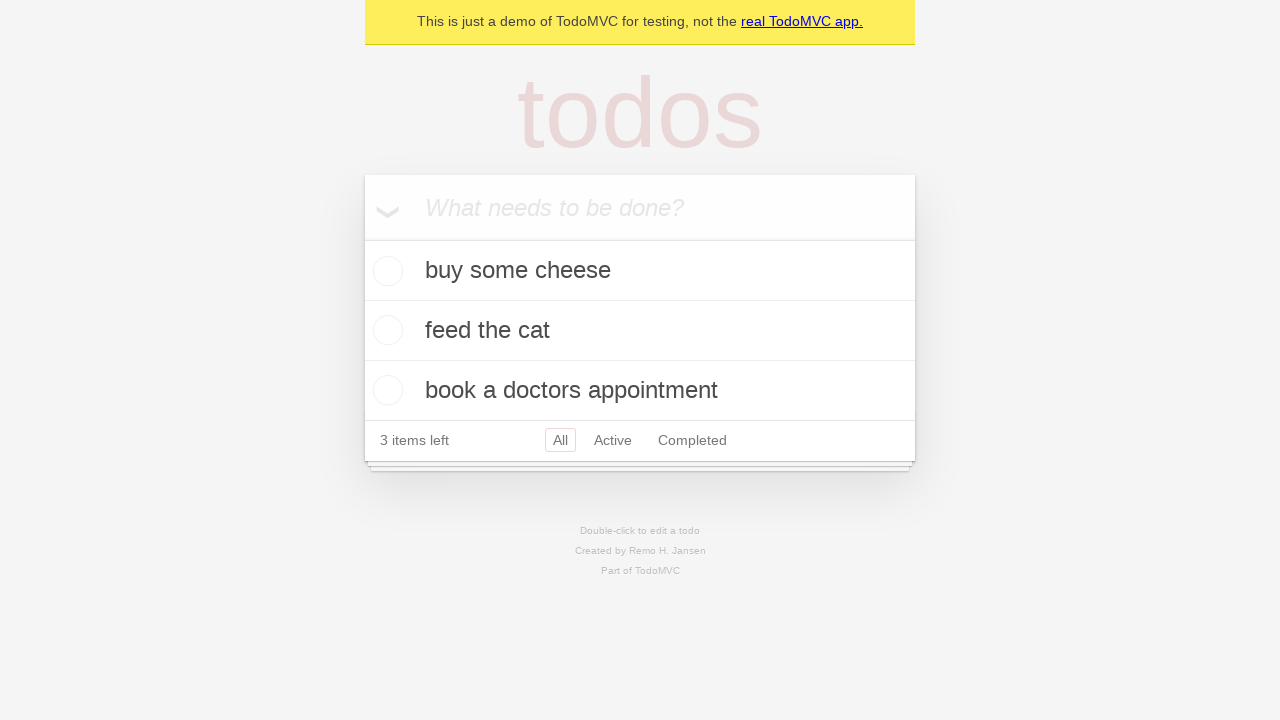

Double-clicked second todo item to enter edit mode at (640, 331) on internal:testid=[data-testid="todo-item"s] >> nth=1
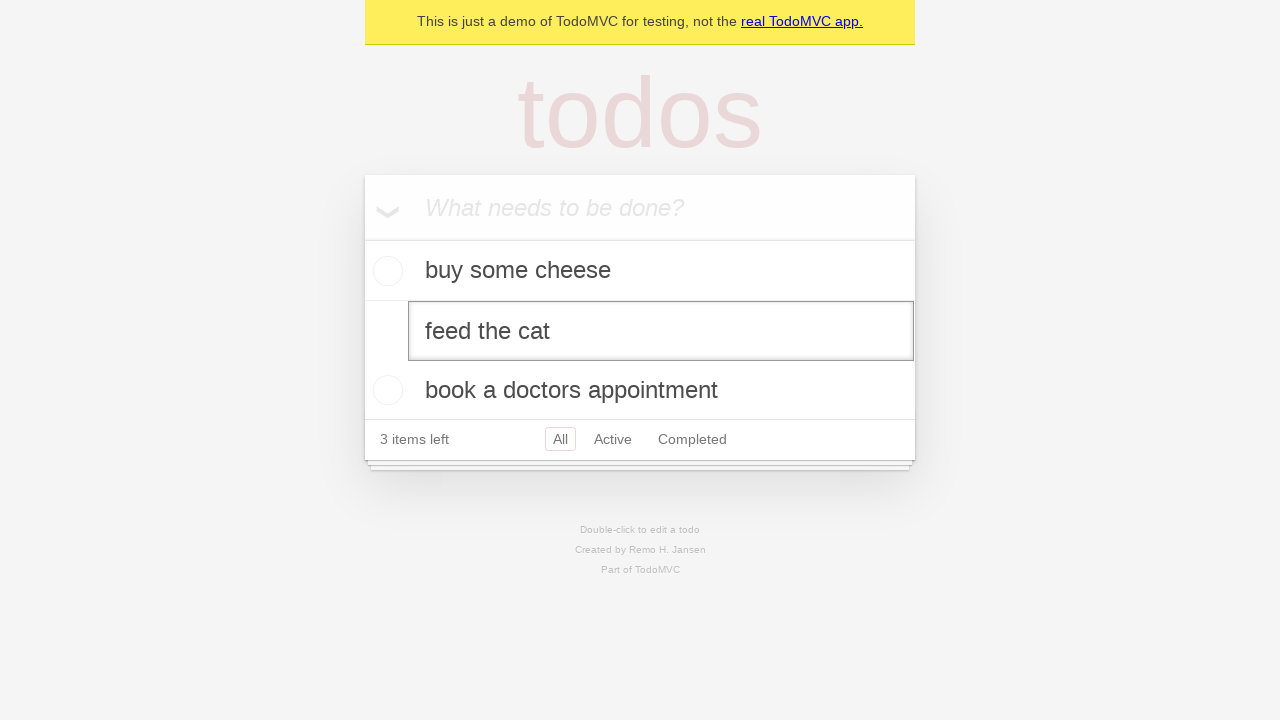

Cleared the todo text by filling with empty string on internal:testid=[data-testid="todo-item"s] >> nth=1 >> internal:role=textbox[nam
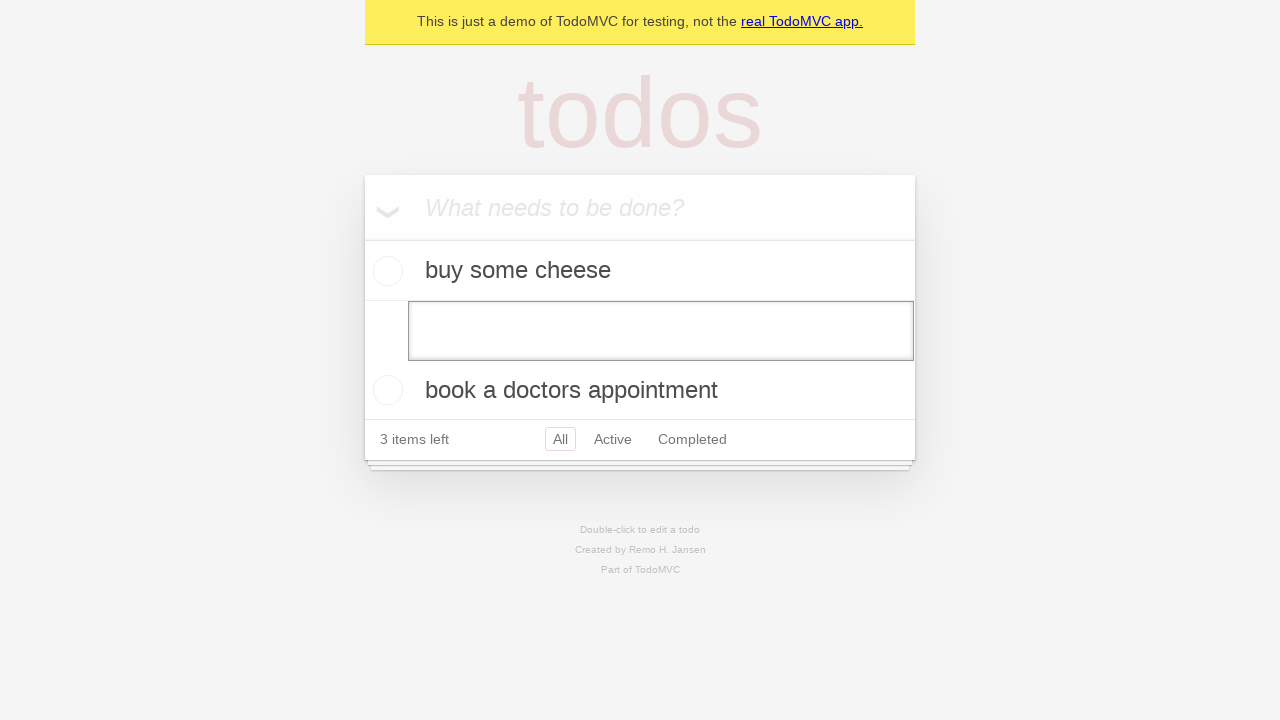

Pressed Enter to confirm deletion of empty todo item on internal:testid=[data-testid="todo-item"s] >> nth=1 >> internal:role=textbox[nam
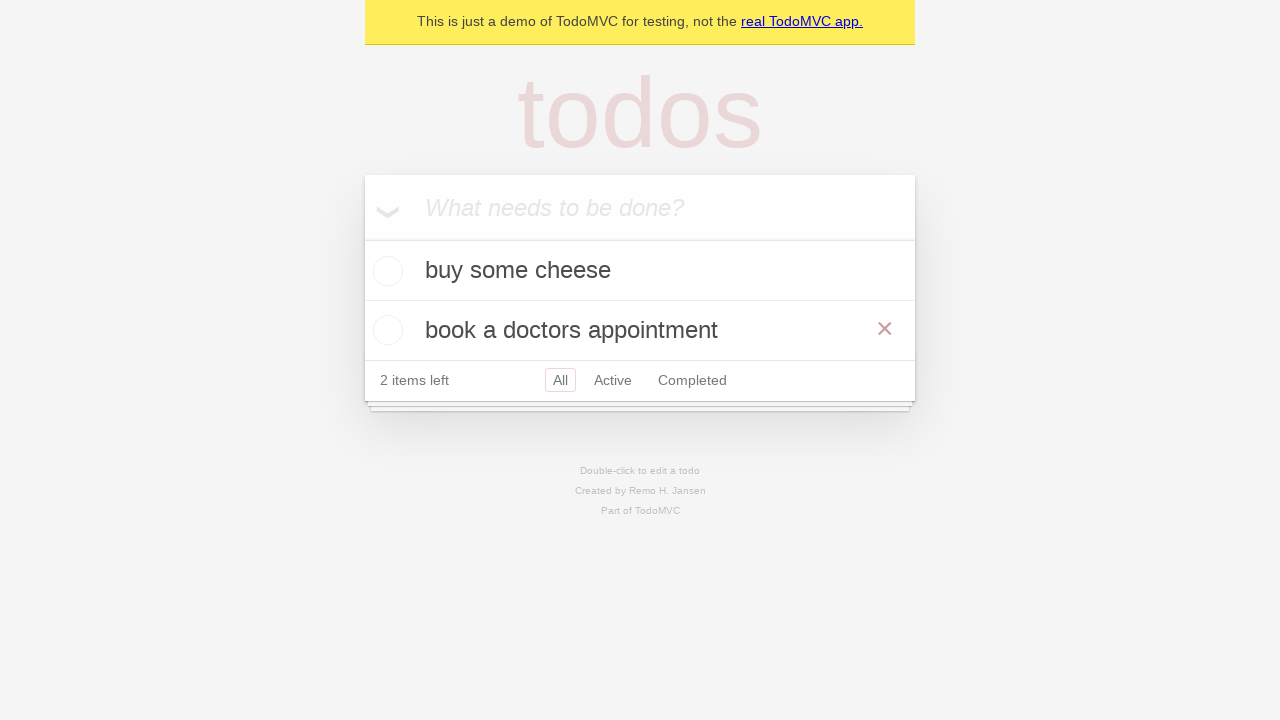

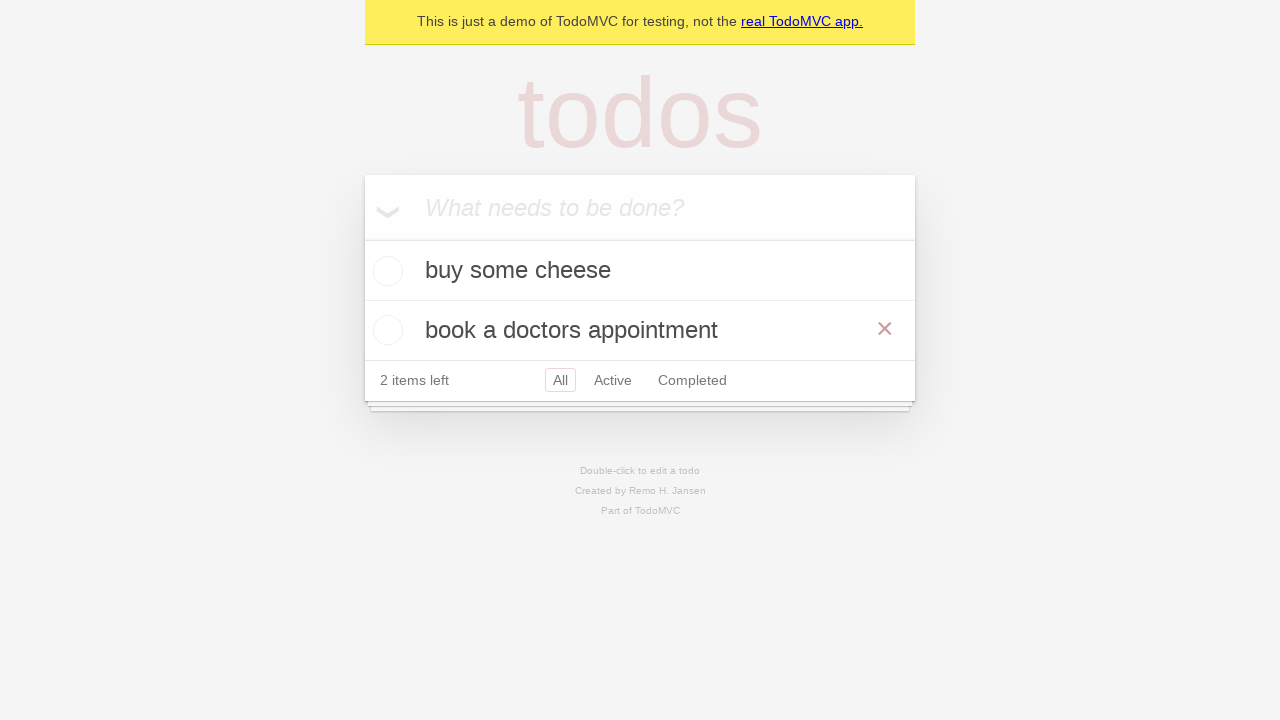